Tests explicit wait functionality by clicking a timer button and waiting for text to appear after a delay

Starting URL: http://seleniumpractise.blogspot.com/2016/08/how-to-use-explicit-wait-in-selenium.html

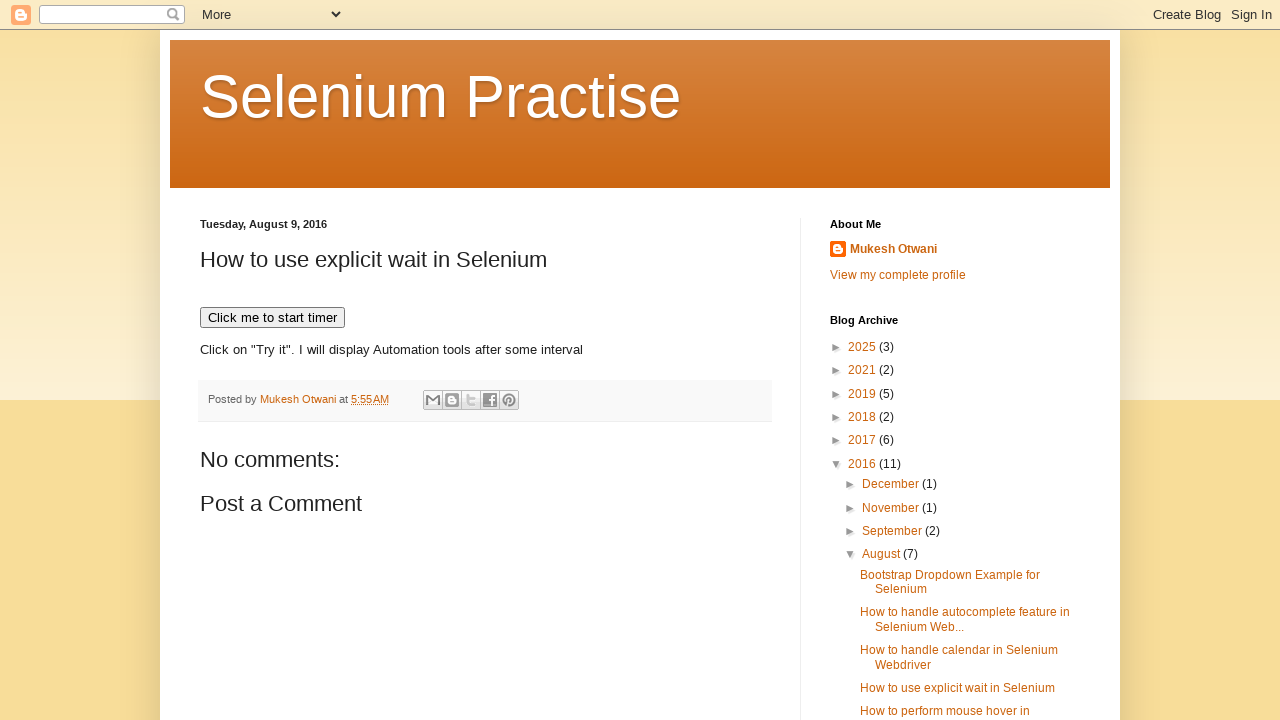

Navigated to explicit wait test page
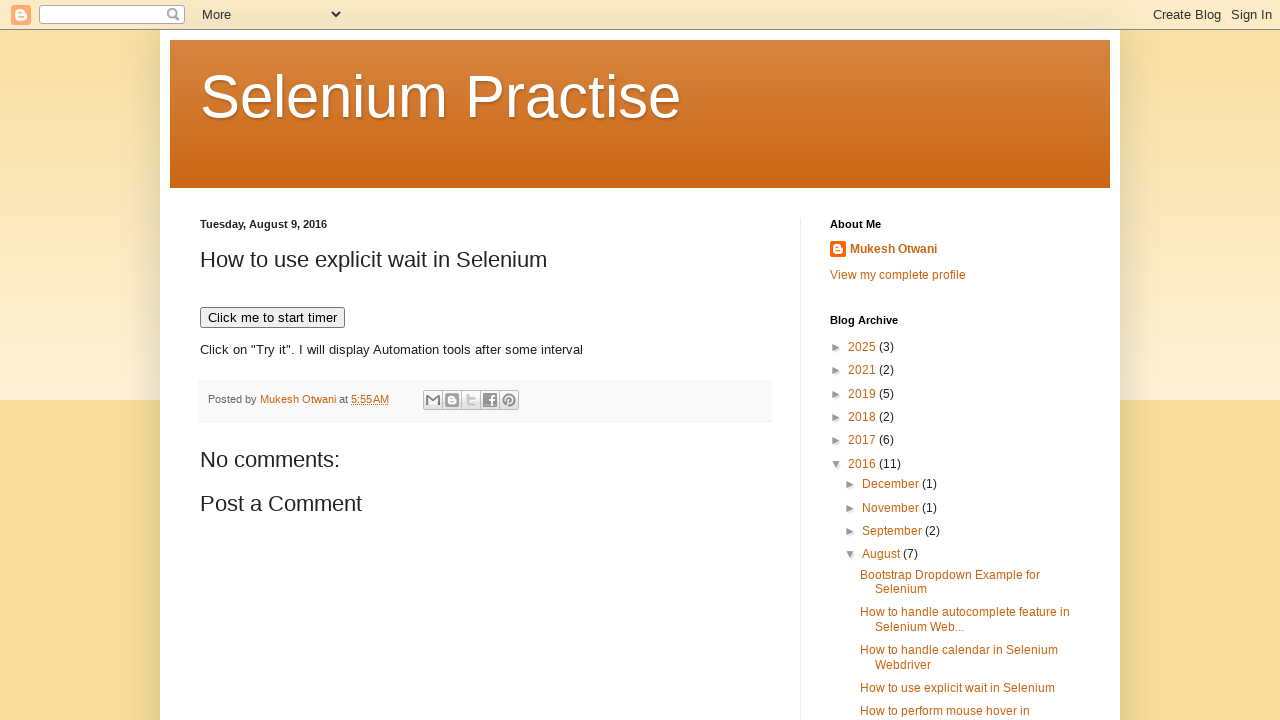

Clicked timer button to trigger delayed text at (272, 318) on xpath=//button[@onclick='timedText()']
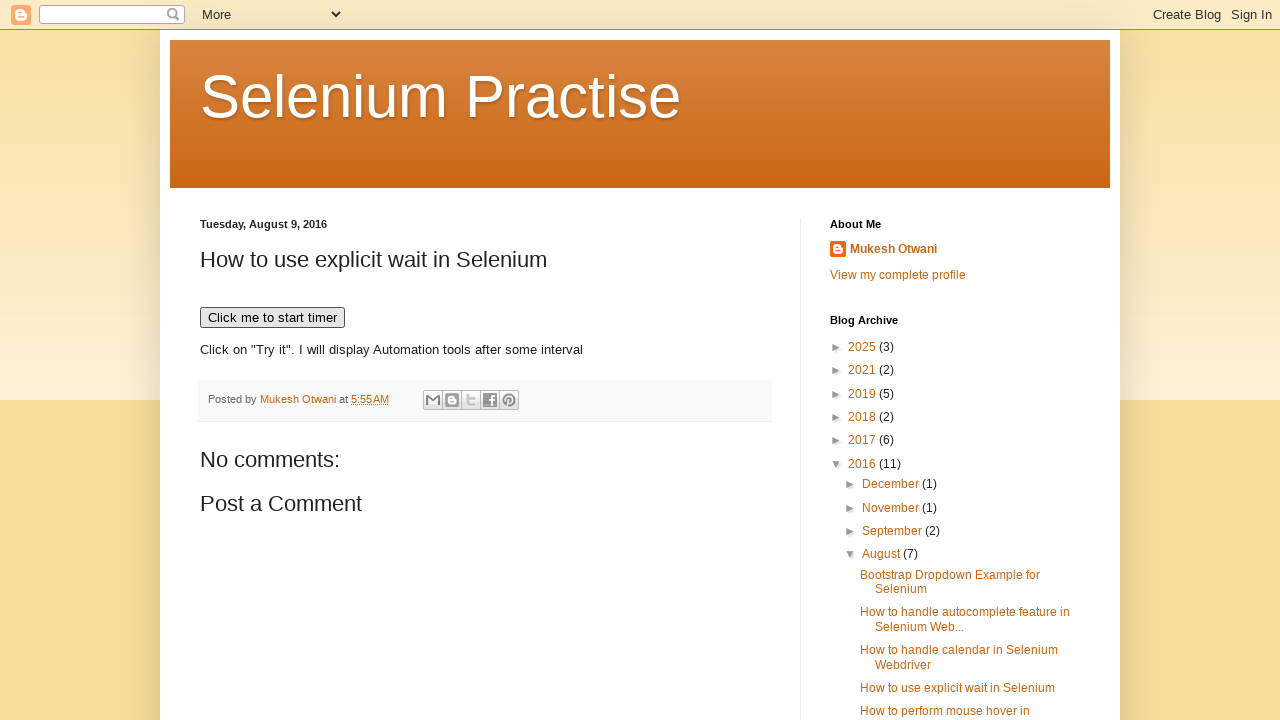

WebDriver text appeared after explicit wait
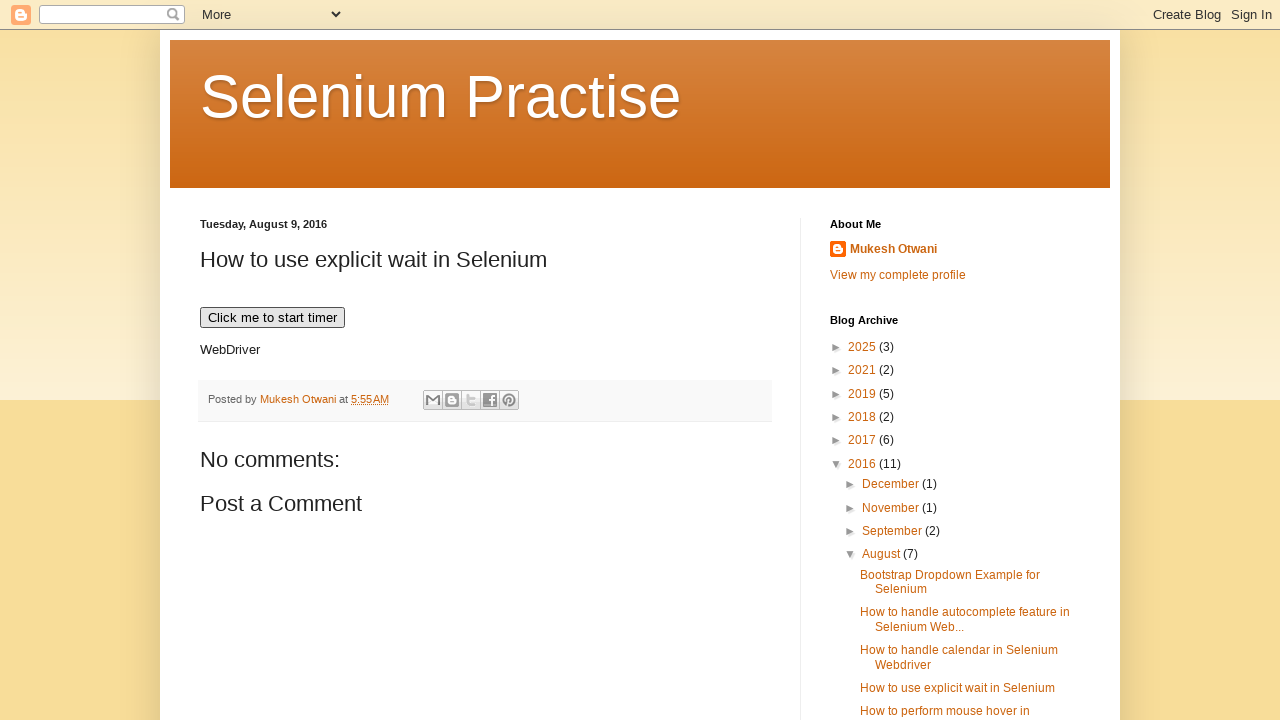

Located WebDriver text element
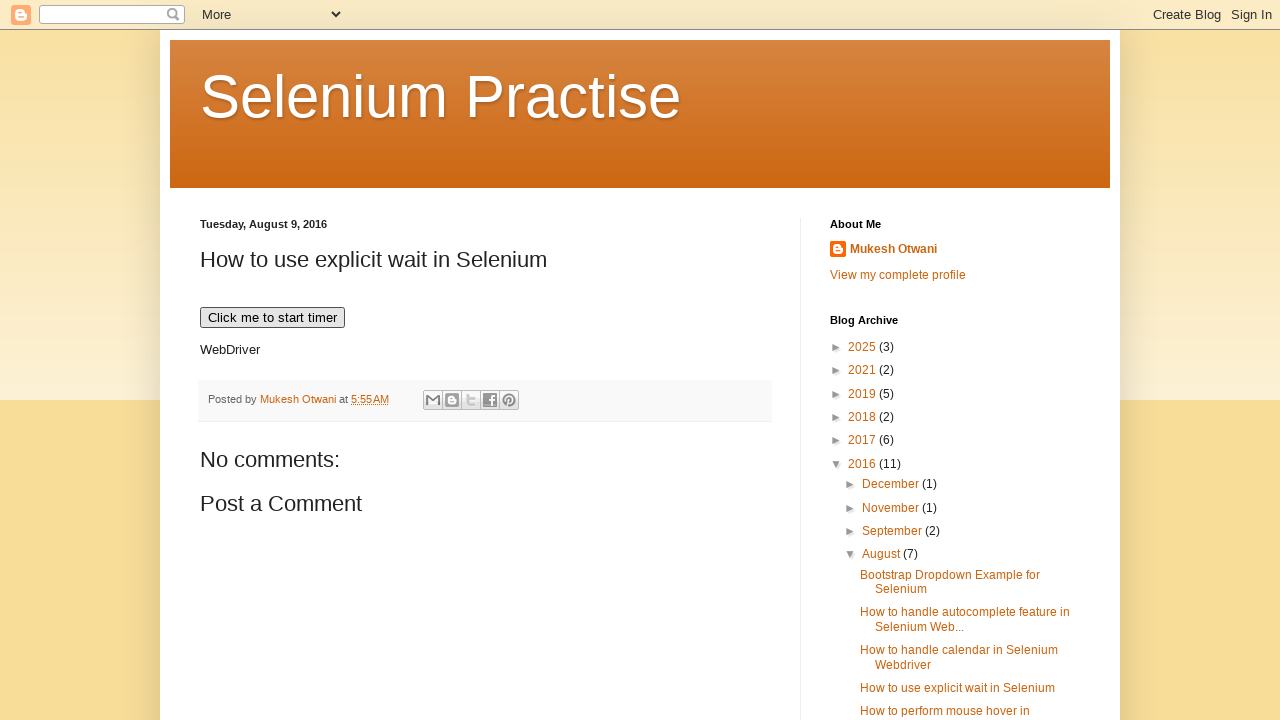

Retrieved and printed WebDriver text content
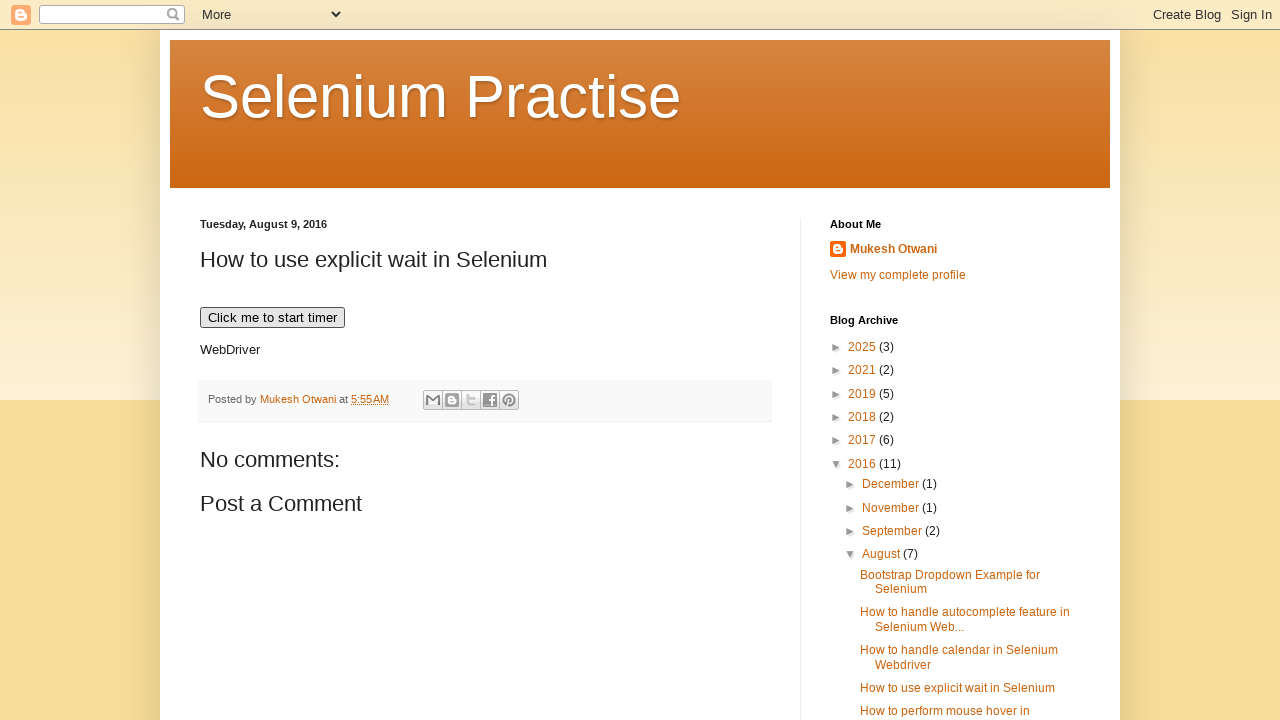

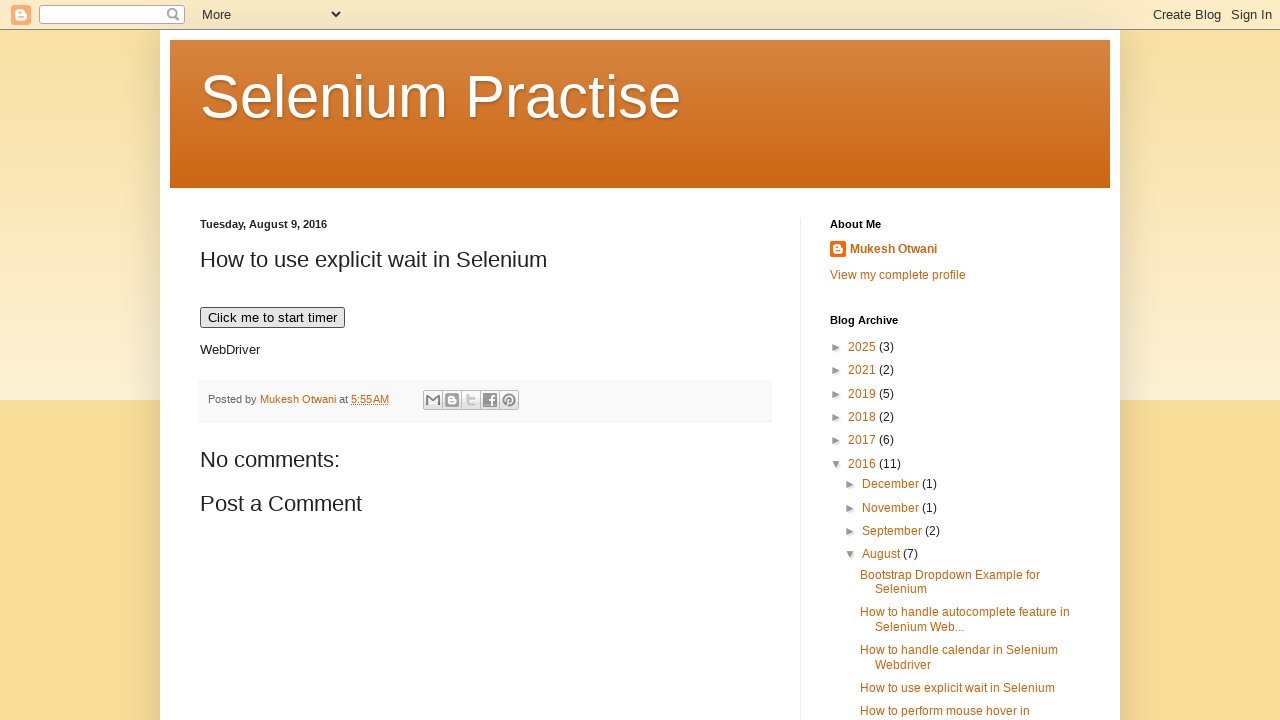